Tests a registration form by filling in first name, last name, and email fields, then submitting and verifying the success message.

Starting URL: http://suninjuly.github.io/registration1.html

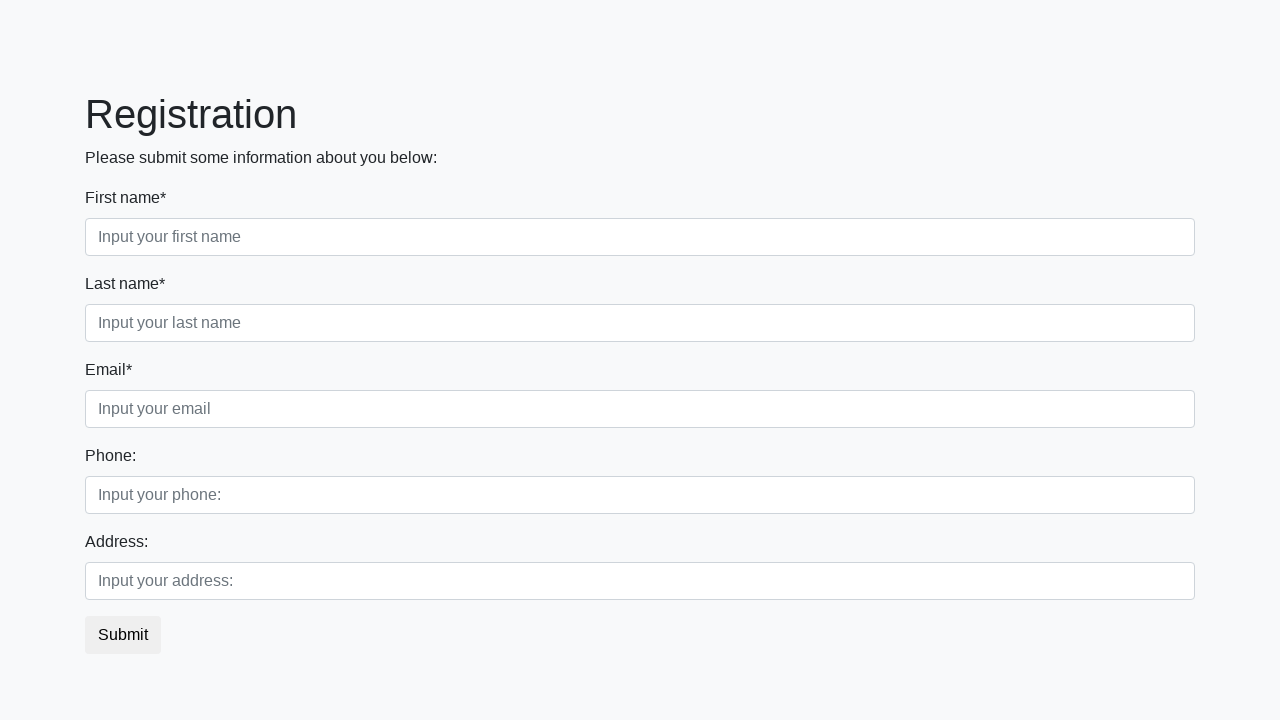

Filled first name field with 'Ivan' on div.first_block input.first
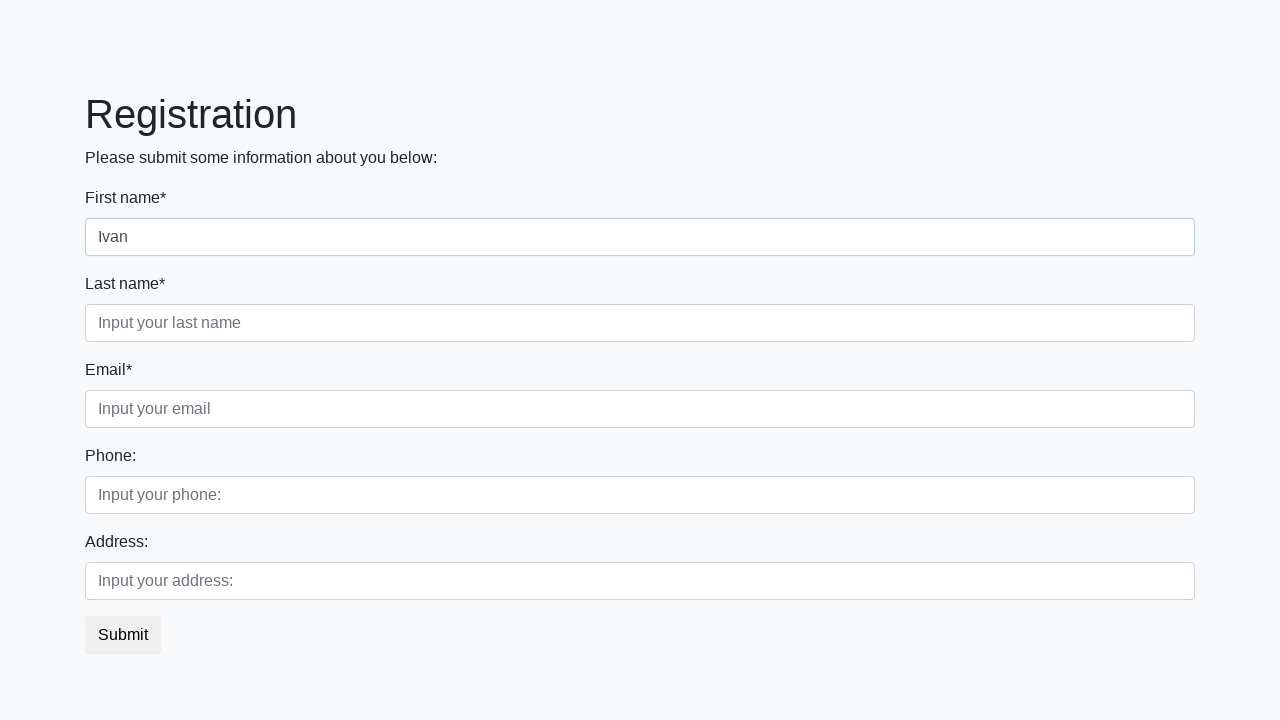

Filled last name field with 'Petrov' on div.first_block input.second
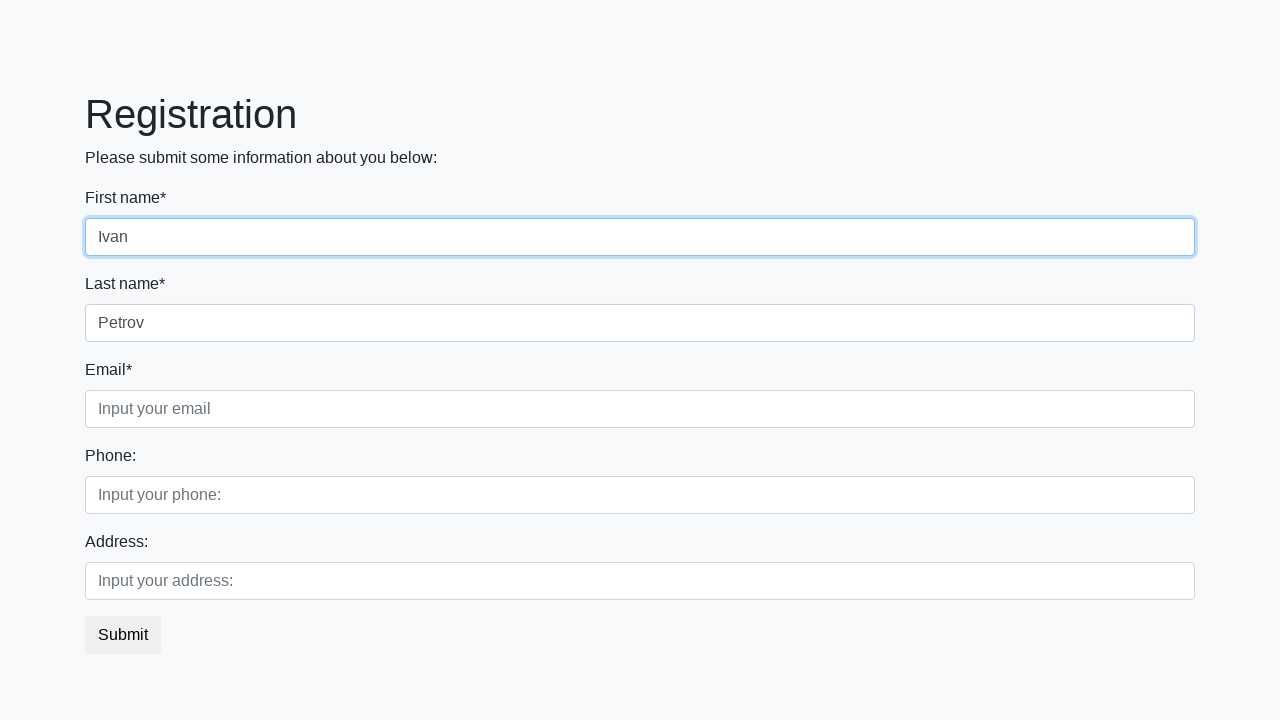

Filled email field with 'test@test.com' on div.first_block input.third
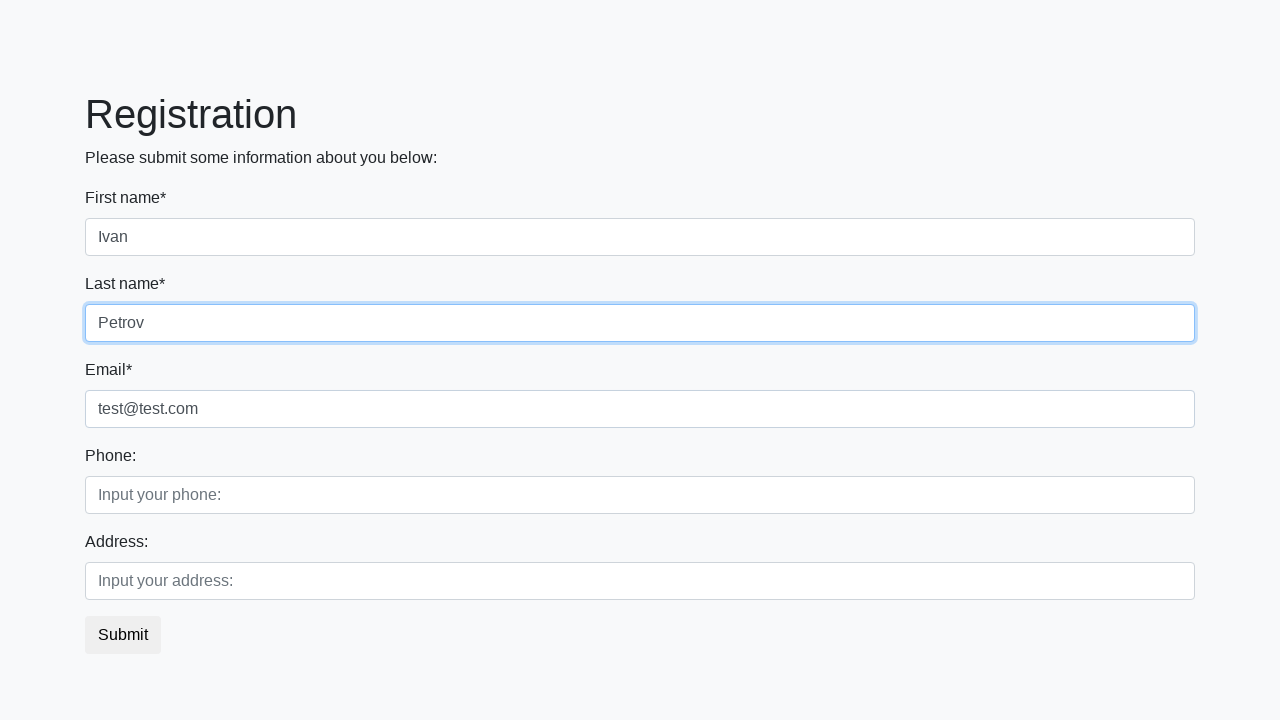

Clicked submit button to register at (123, 635) on button.btn
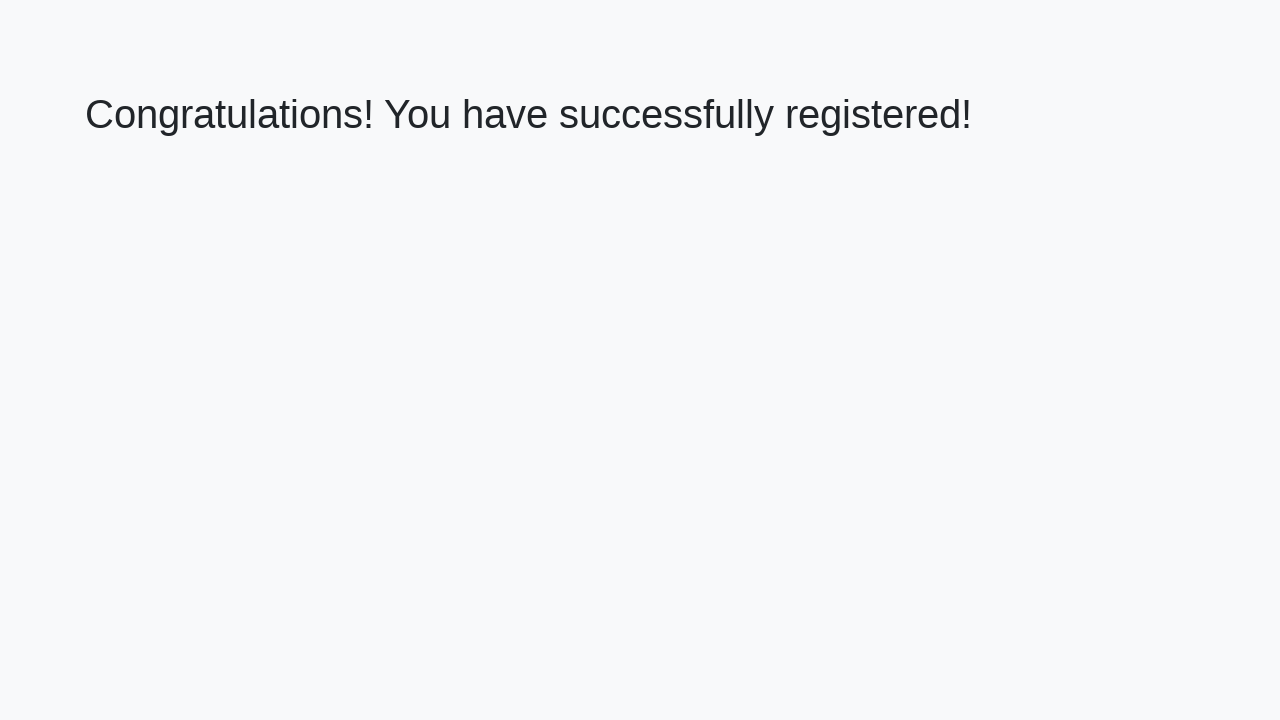

Success message appeared on page
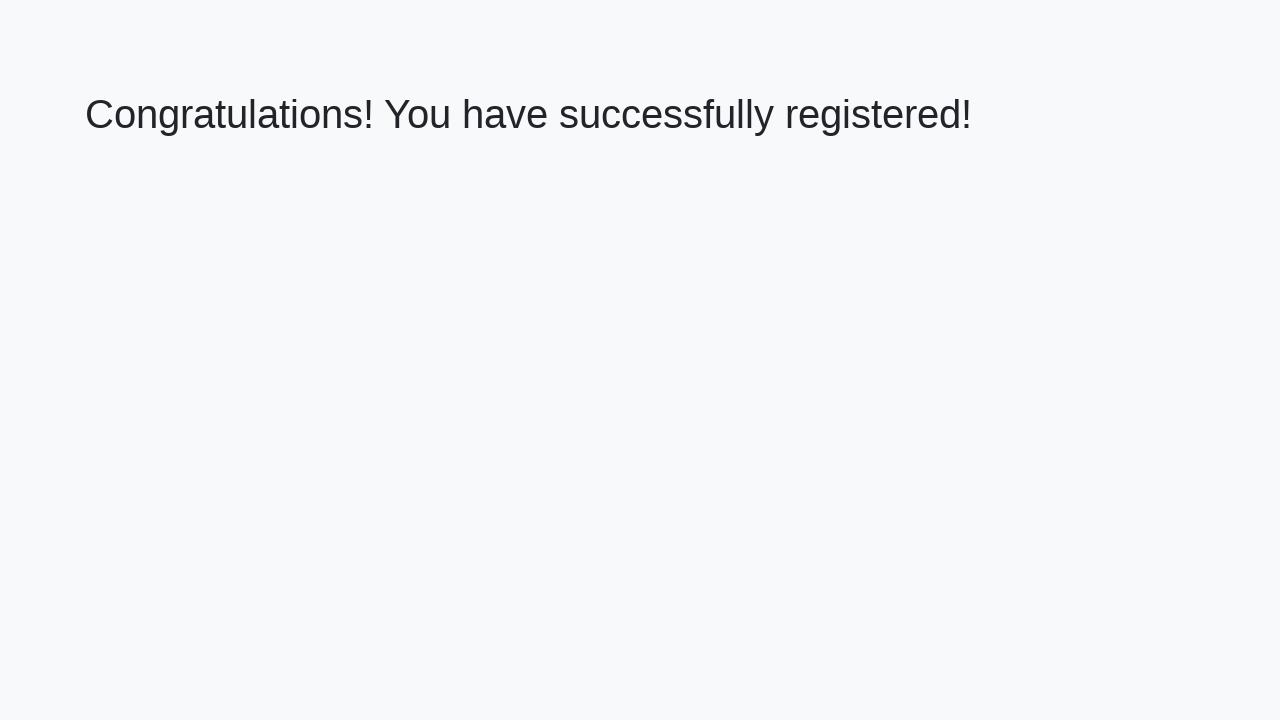

Retrieved success message text: 'Congratulations! You have successfully registered!'
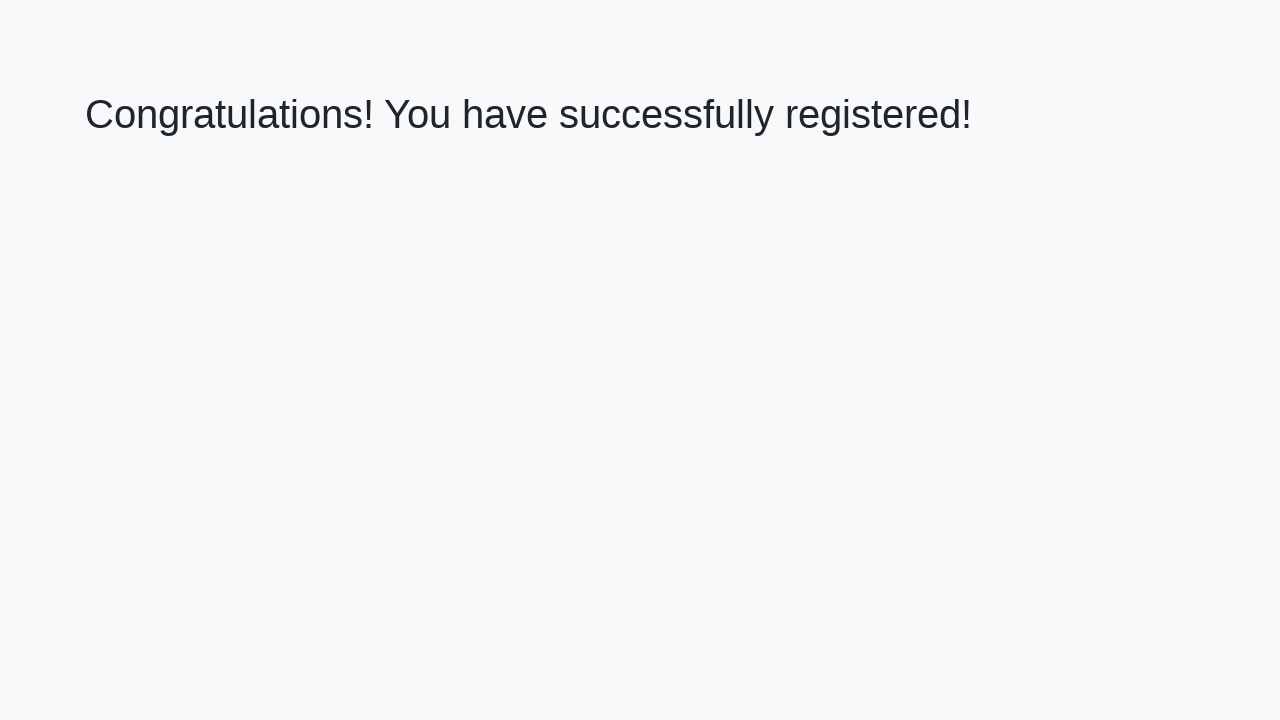

Verified success message matches expected text
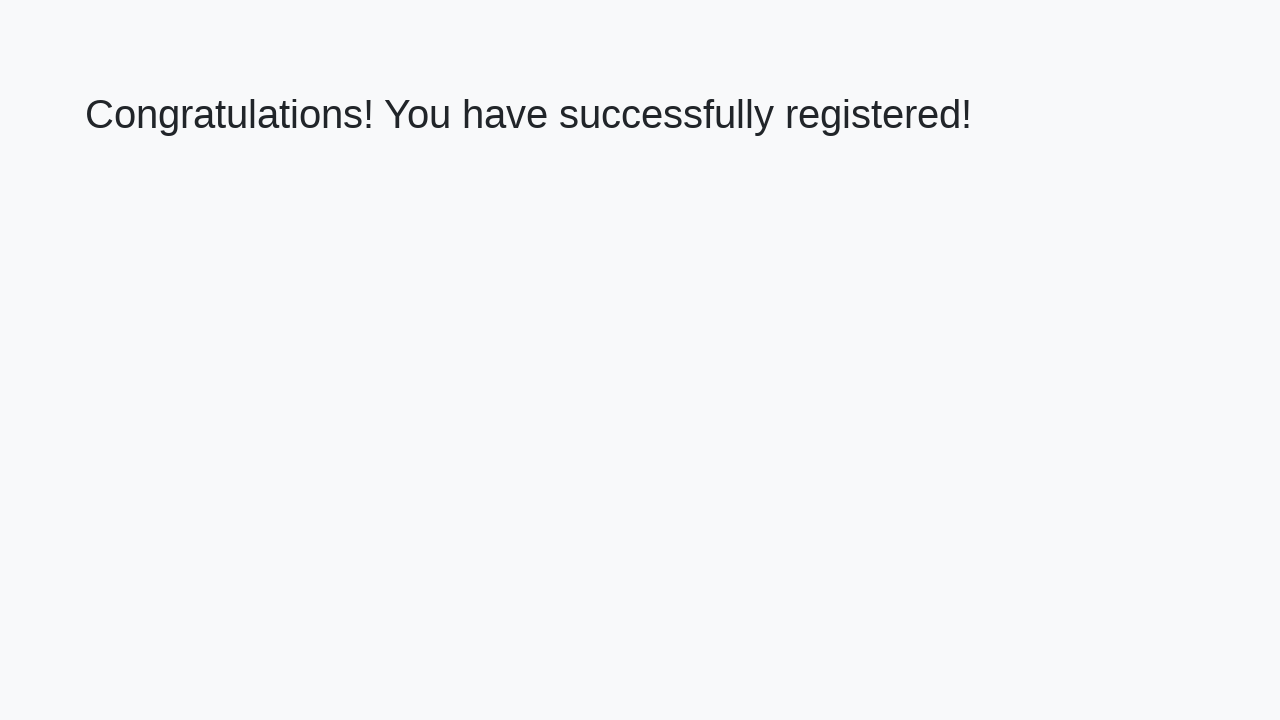

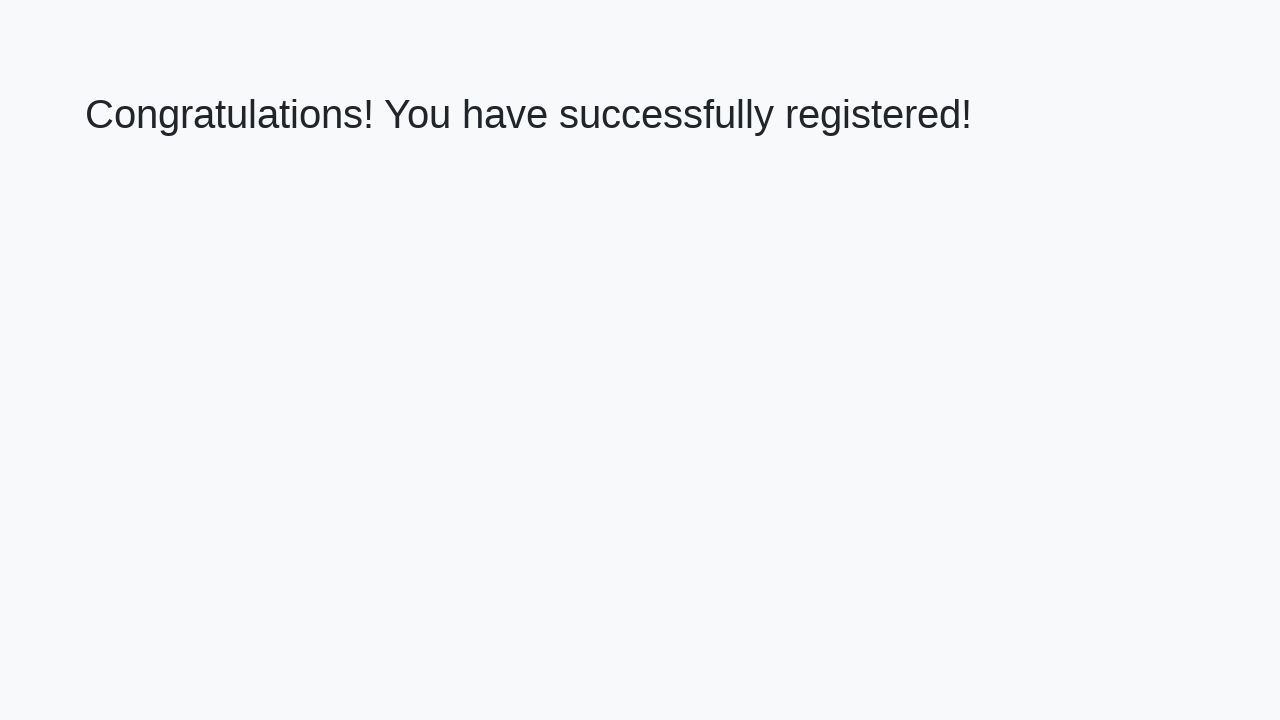